Tests a registration form by filling in first name, last name, and email fields, then submitting the form and verifying the success message is displayed.

Starting URL: https://suninjuly.github.io/registration1.html

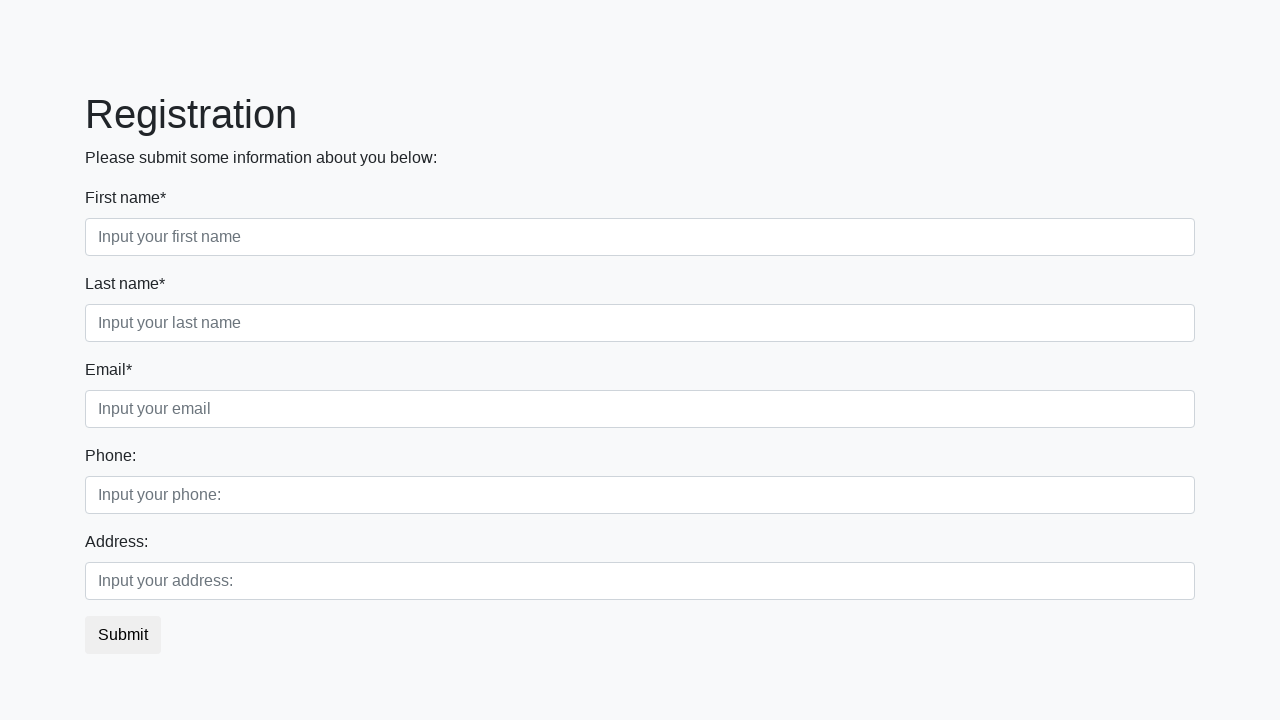

Filled first name field with 'John' on //input[contains(@placeholder, 'first')]
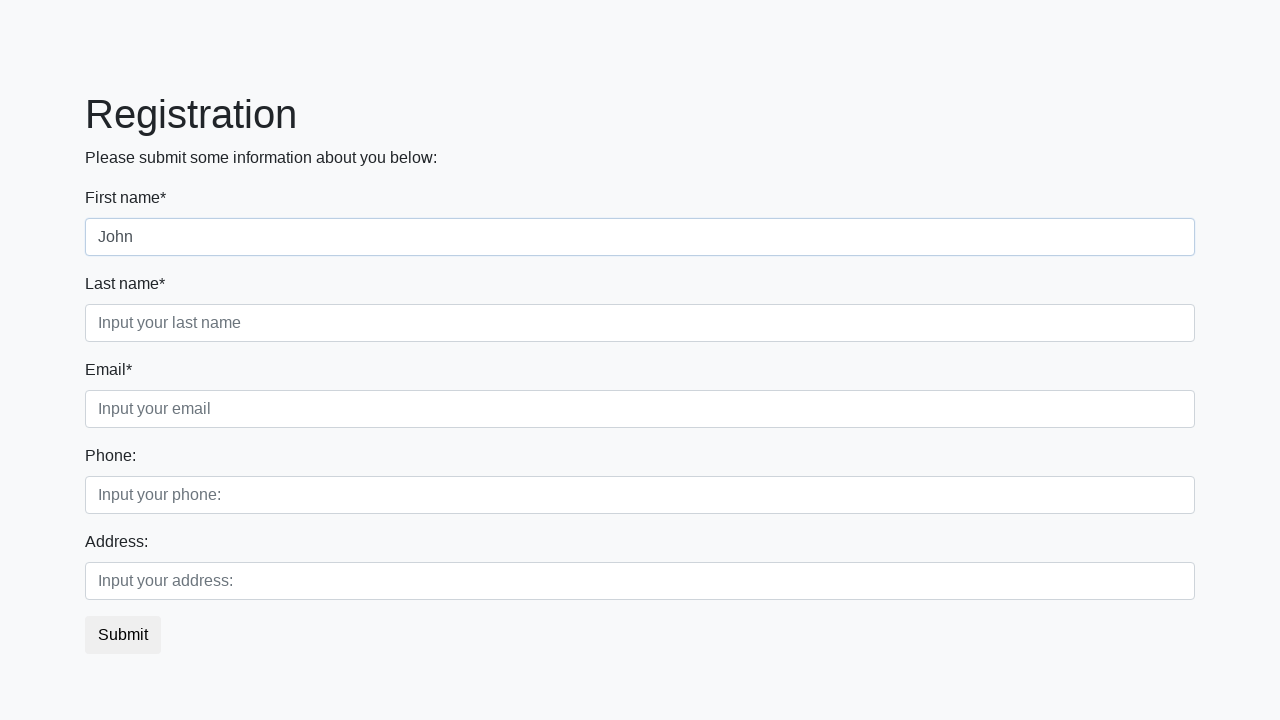

Filled last name field with 'Smith' on //input[contains(@placeholder, 'last')]
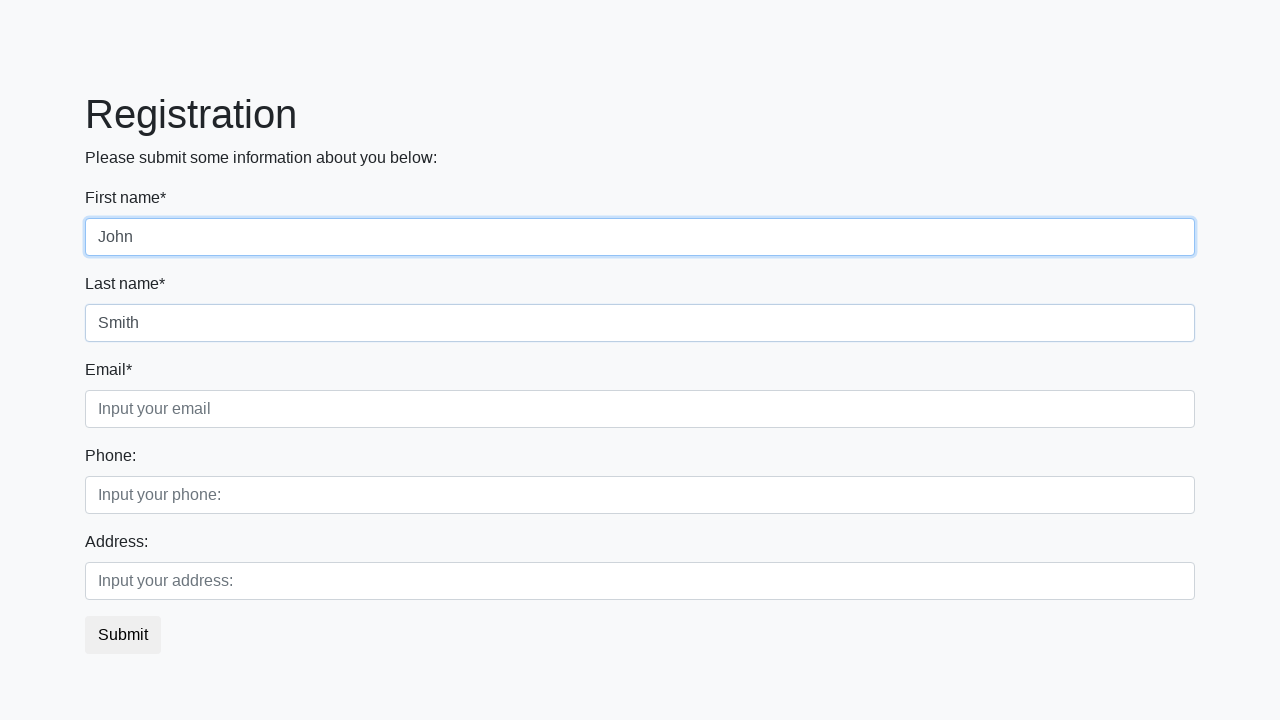

Filled email field with 'john.smith@example.com' on //input[contains(@placeholder, 'email')]
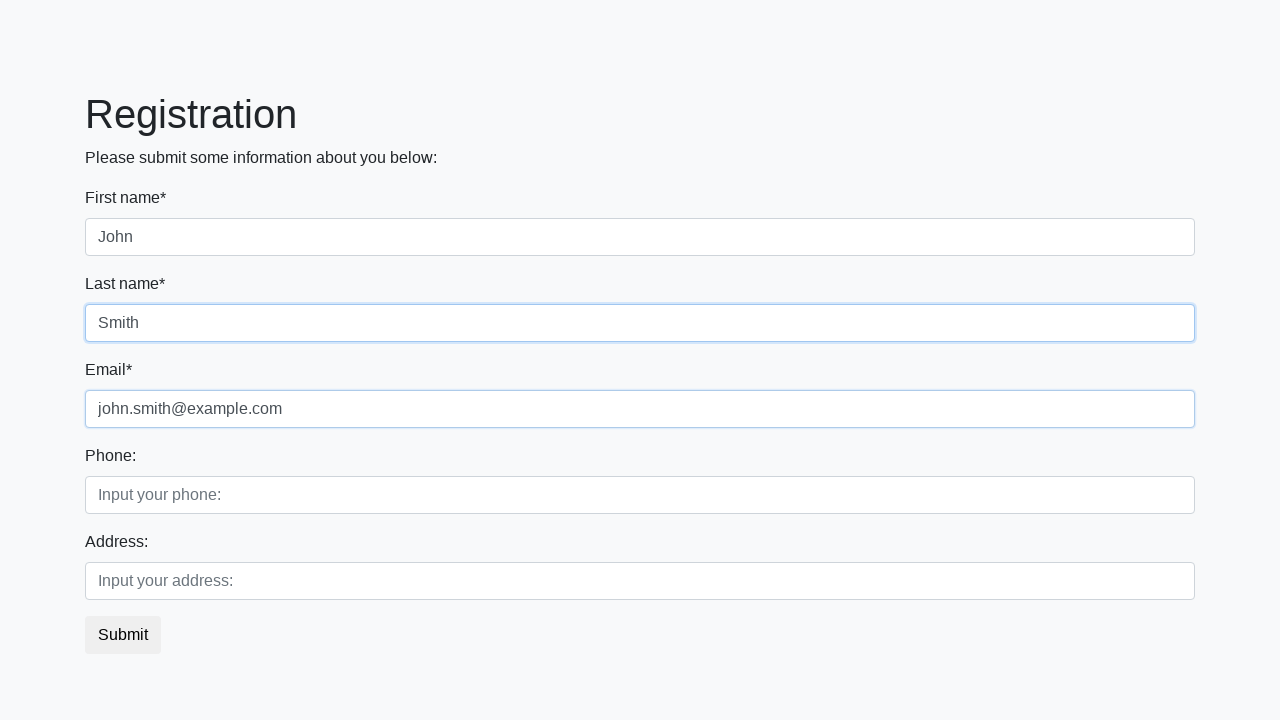

Clicked the submit button at (123, 635) on button.btn
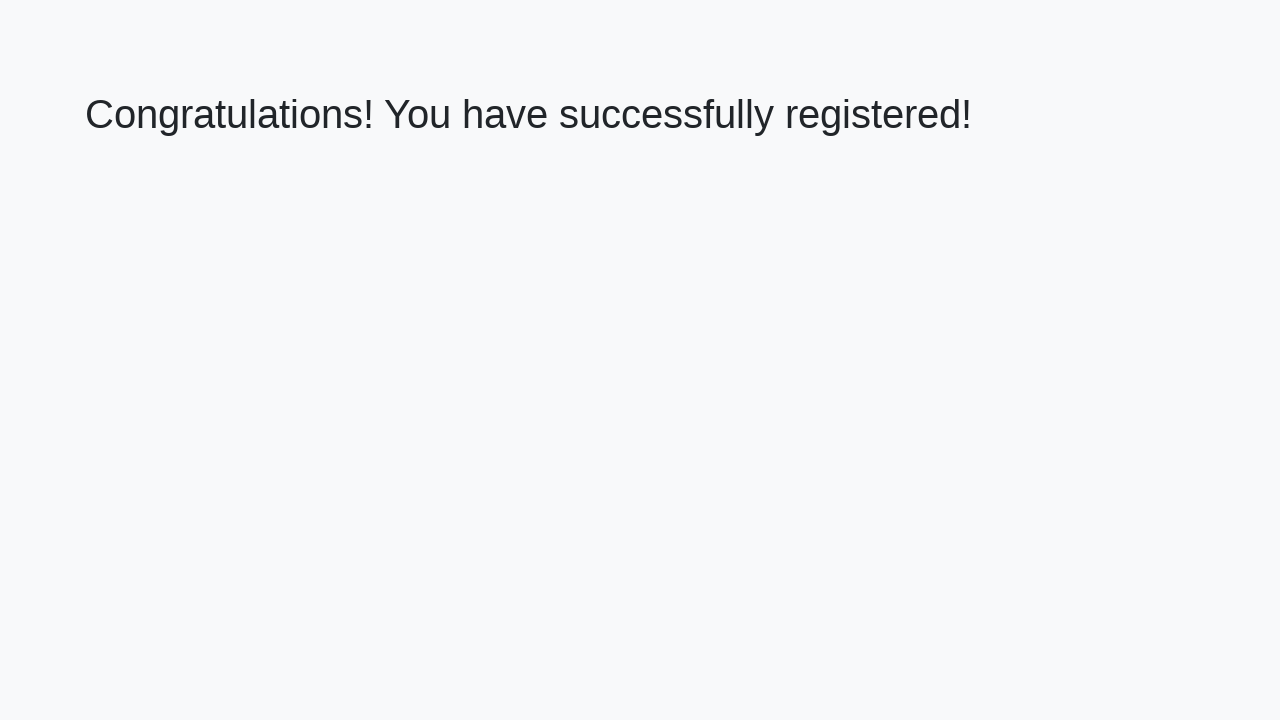

Success message (h1) element loaded
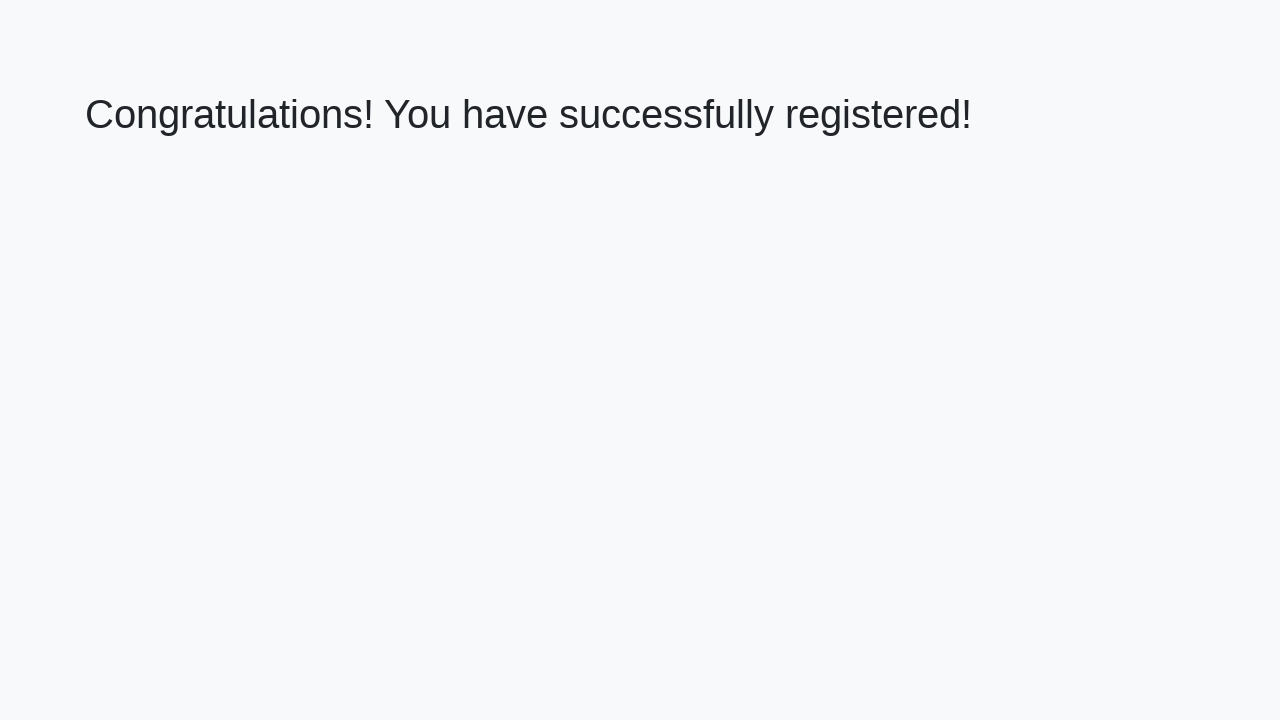

Retrieved success message text: 'Congratulations! You have successfully registered!'
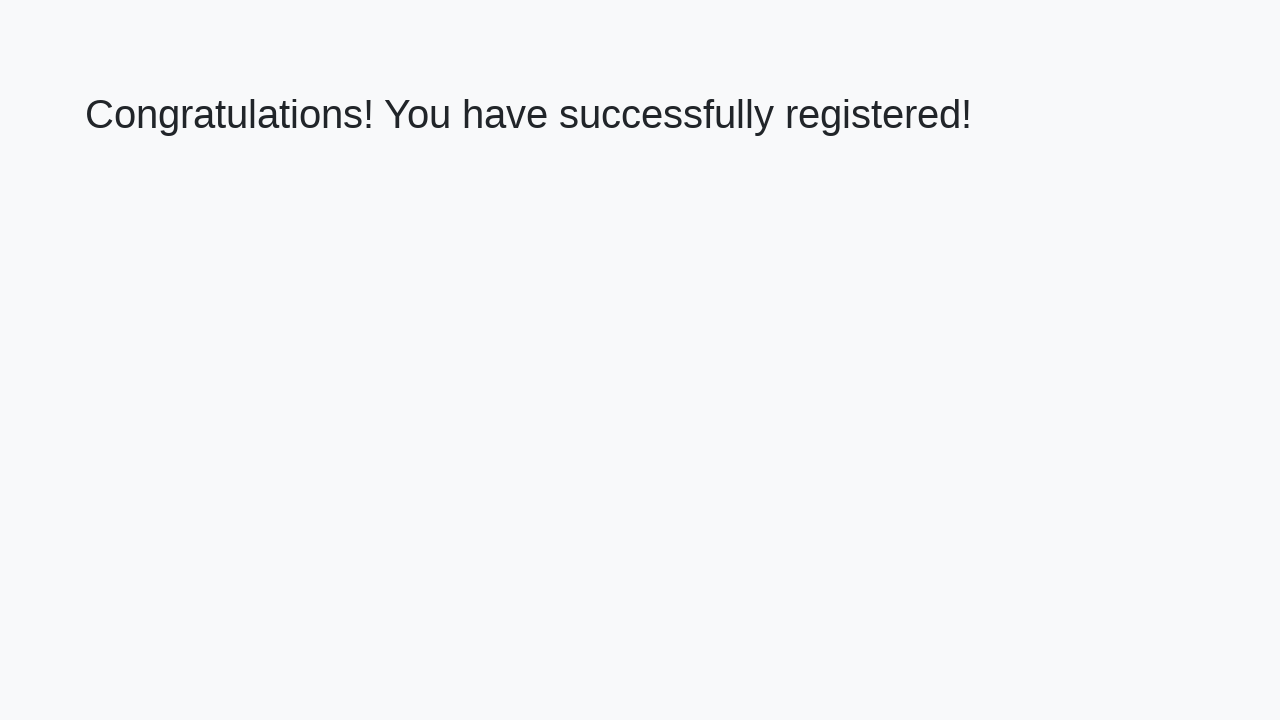

Verified success message matches expected text
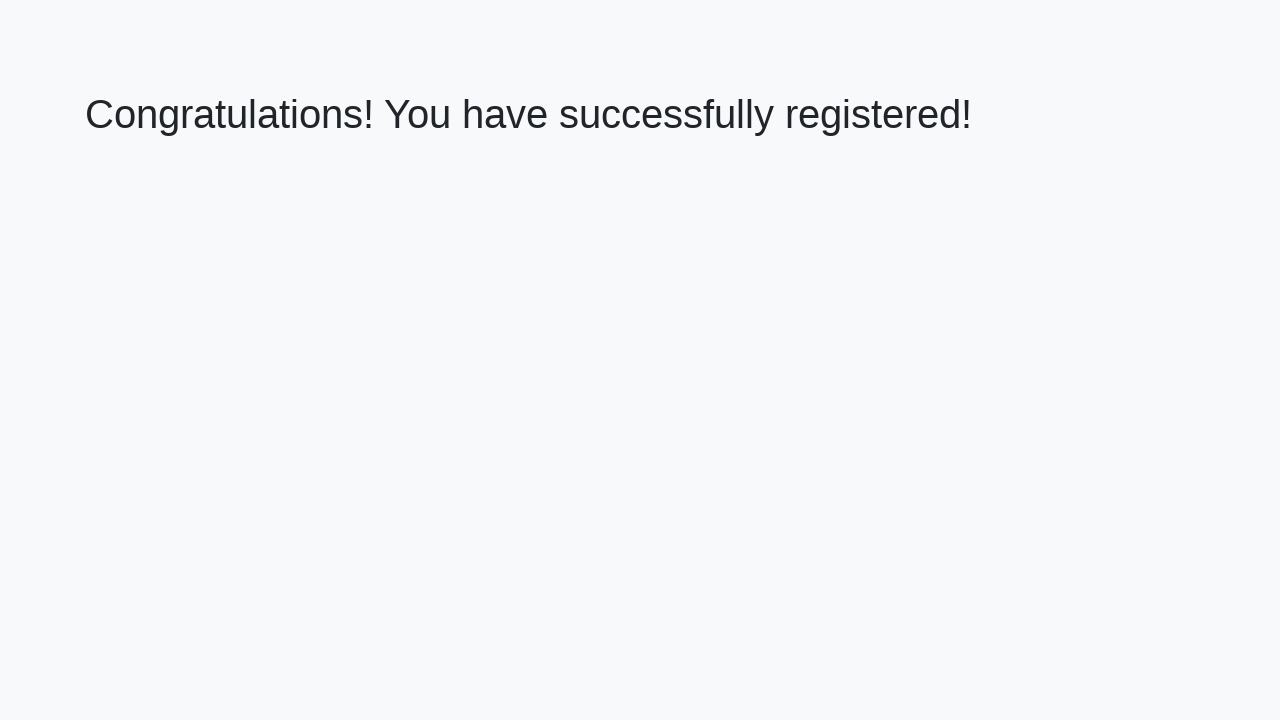

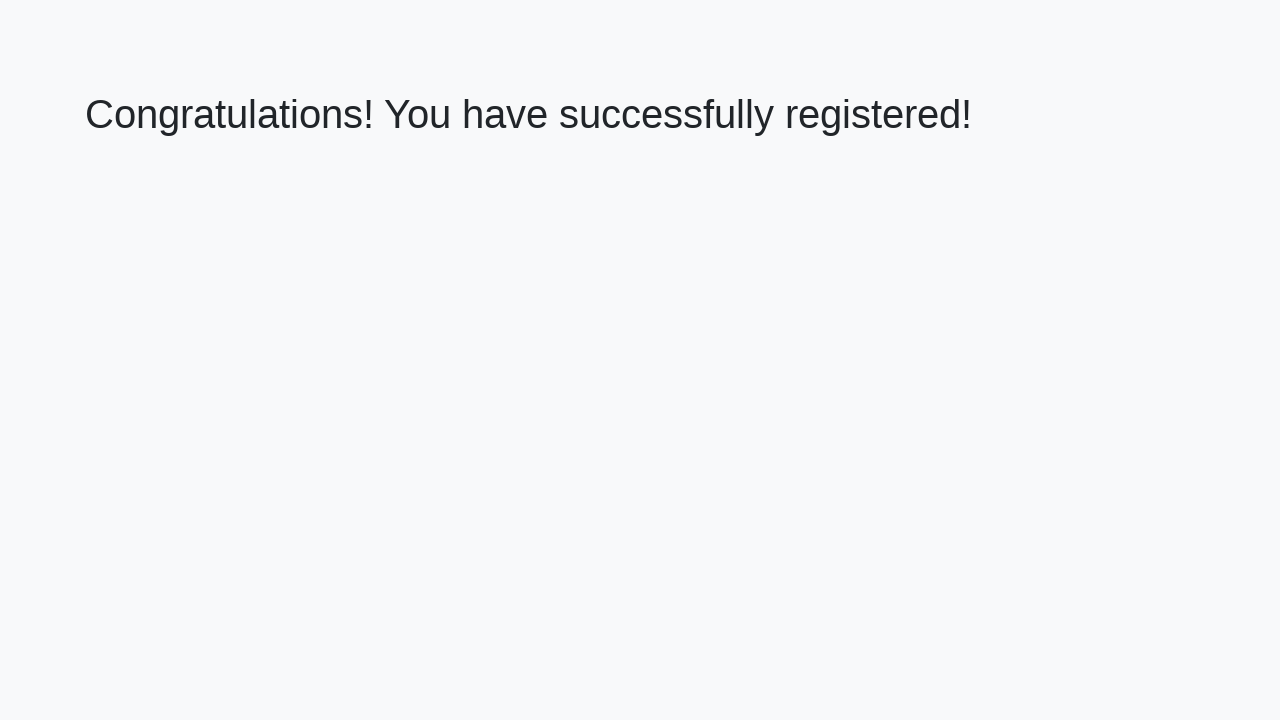